Navigates to Flipkart website and verifies the page loads by checking the title and URL

Starting URL: https://www.flipkart.com

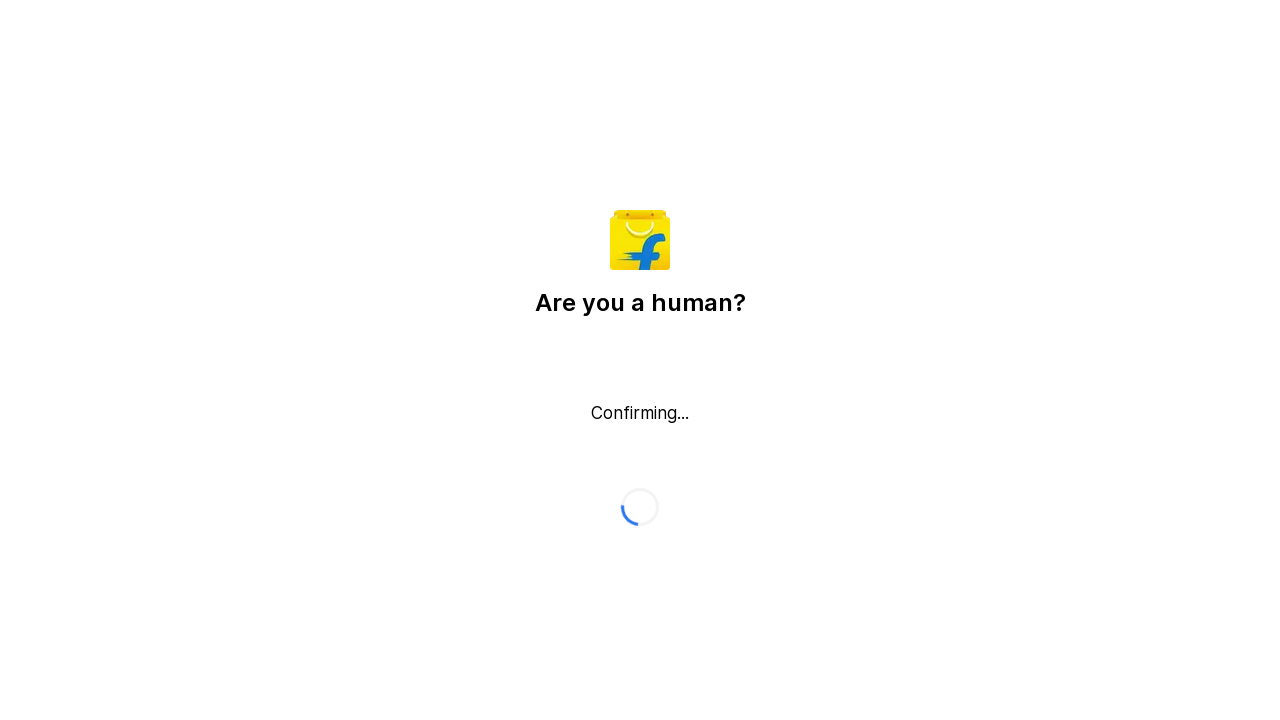

Page loaded and DOM content initialized
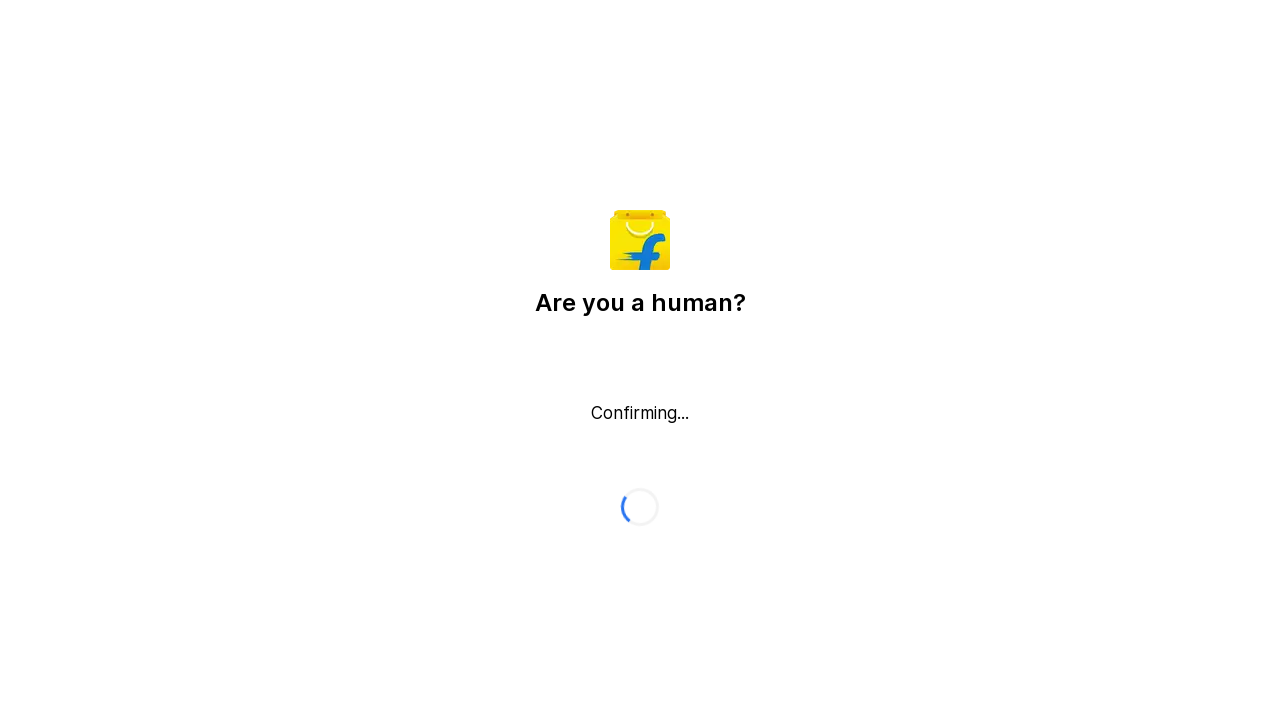

Retrieved page title: Flipkart reCAPTCHA
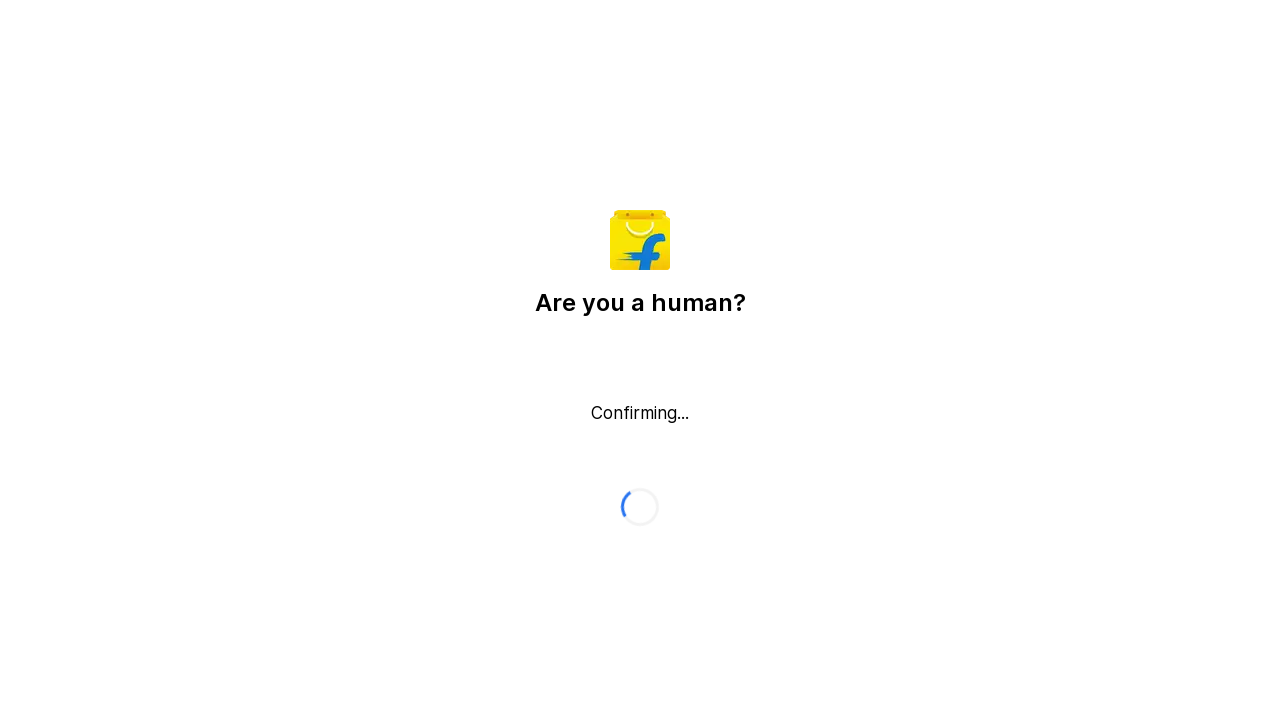

Retrieved page URL: https://www.flipkart.com/
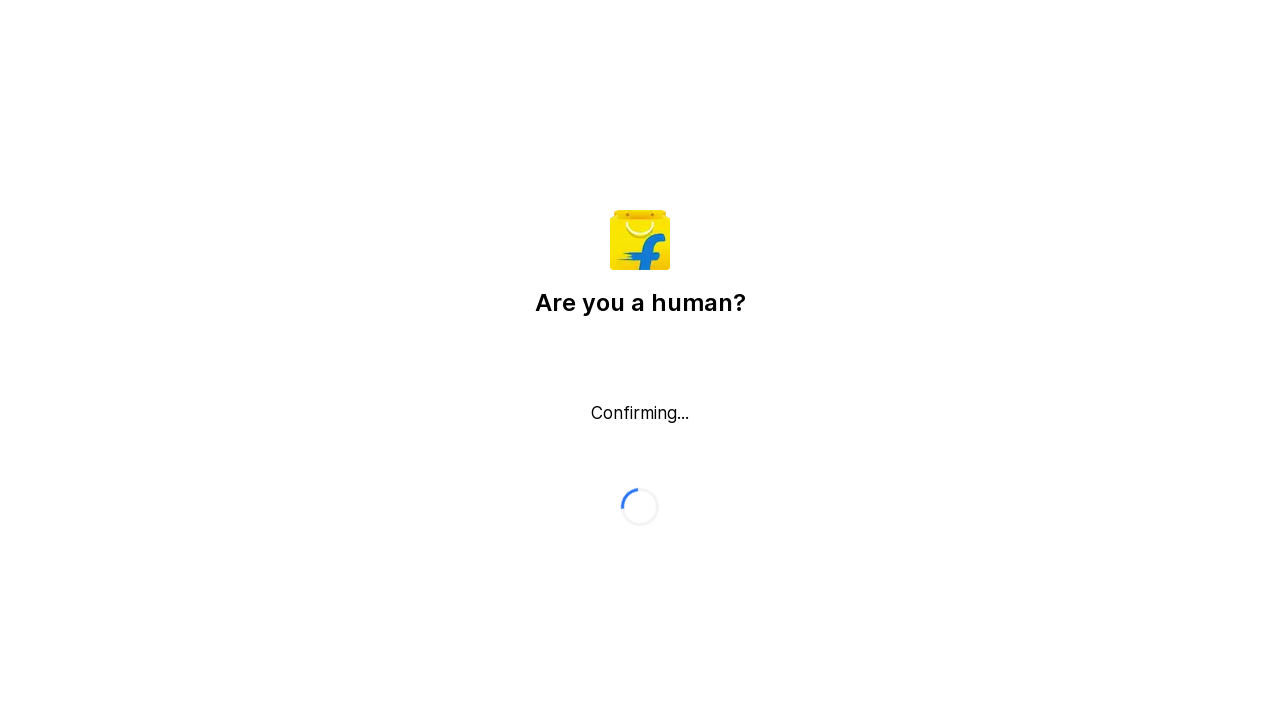

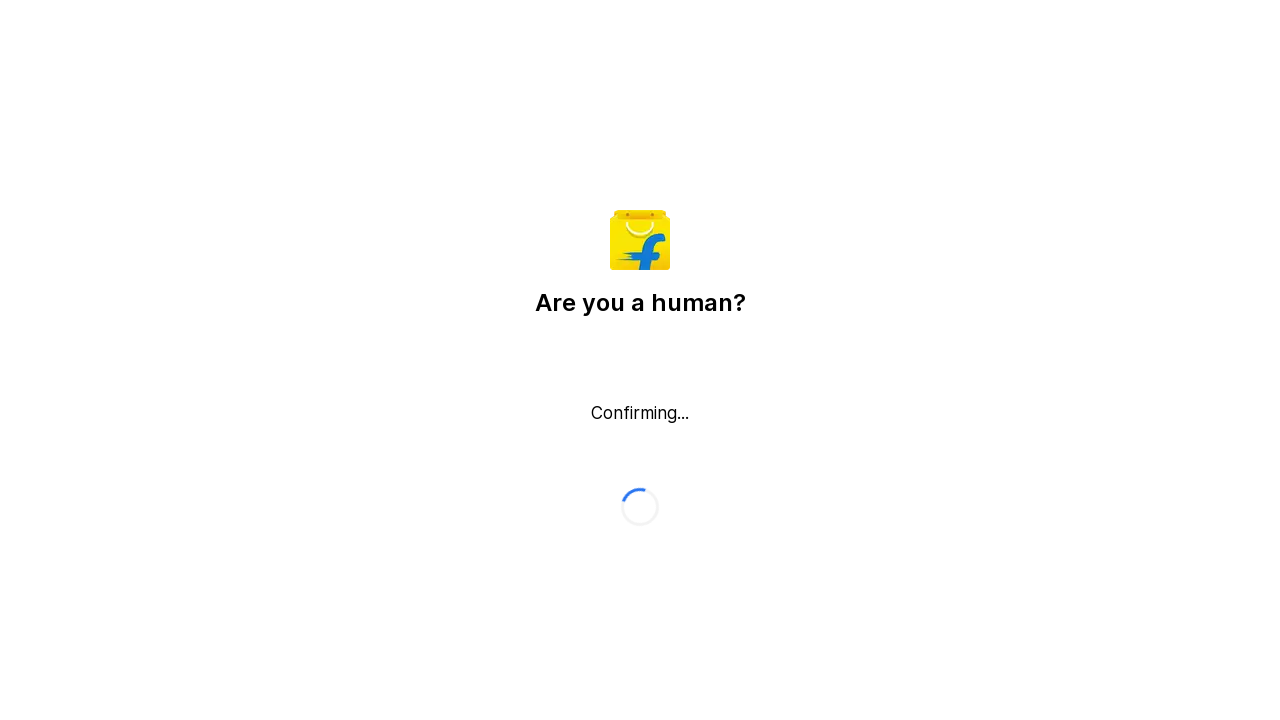